Tests the Maryland Department of Labor license search functionality by entering a zip code and submitting the search form to verify that search results are displayed in a table format.

Starting URL: https://www.dllr.state.md.us/cgi-bin/ElectronicLicensing/OP_Search/OP_search.cgi?calling_app=HIC::HIC_business_location

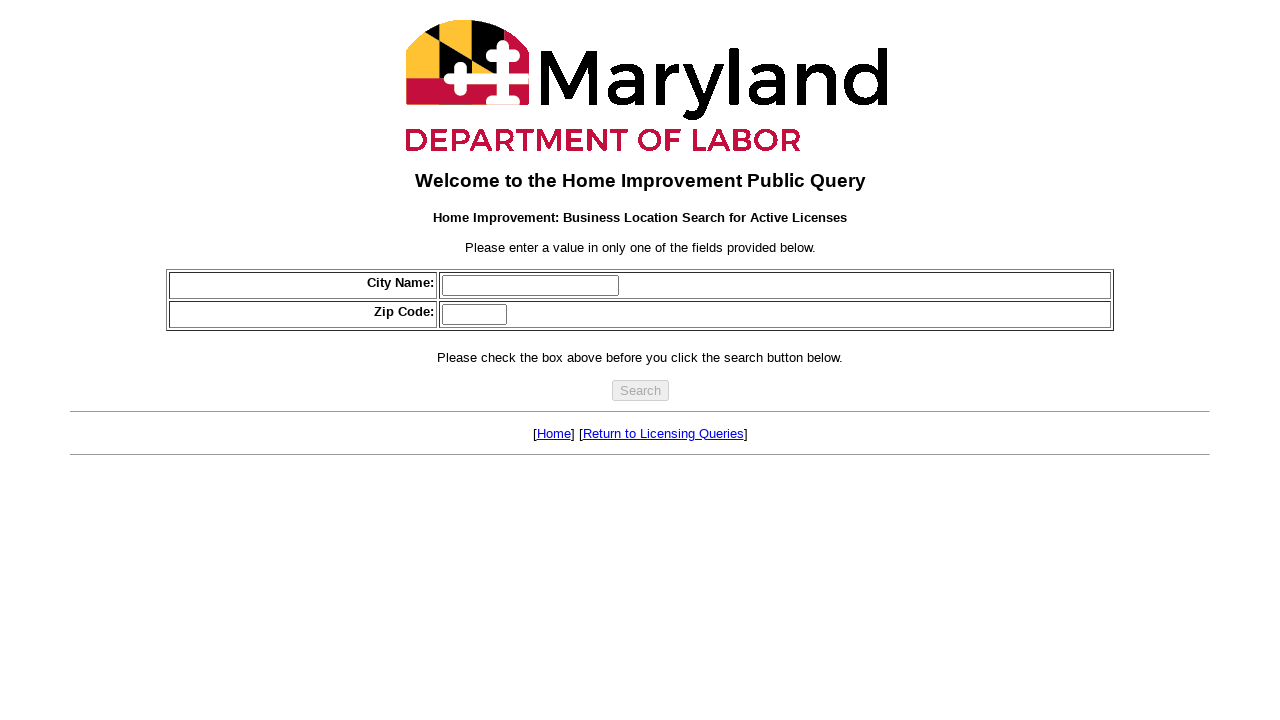

Filled zip code field with '20603' on input[name='zip']
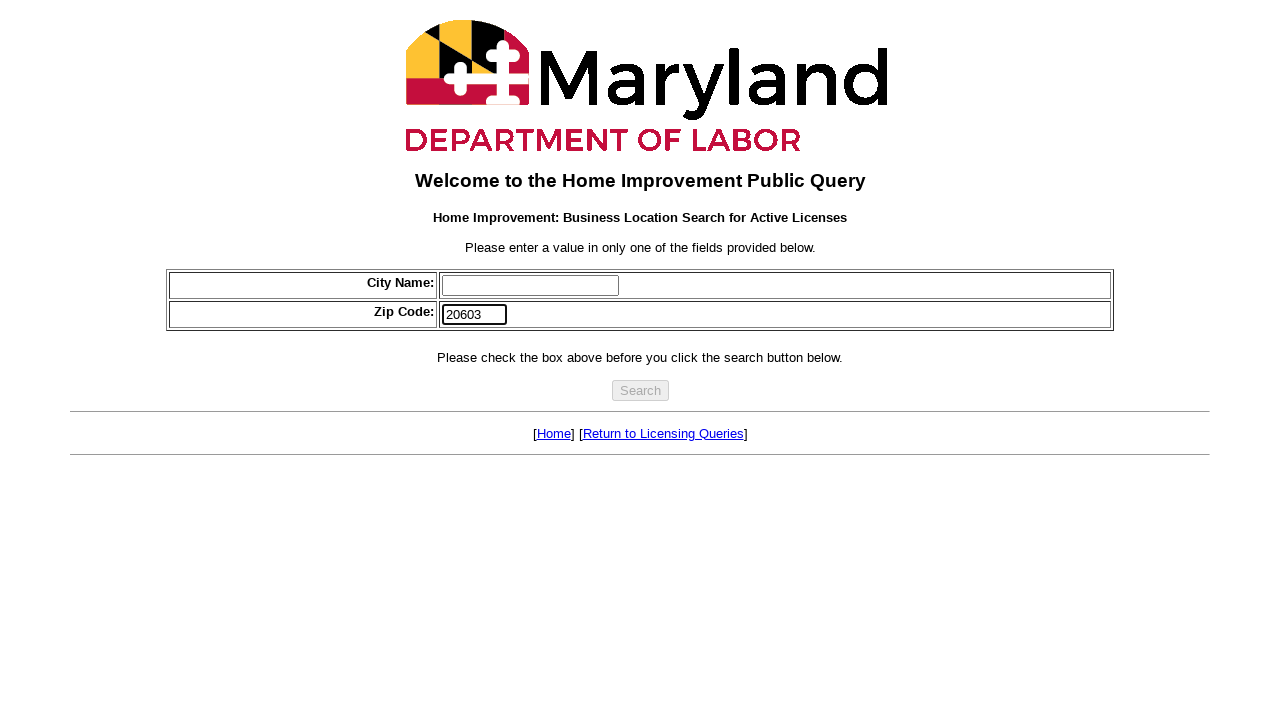

Pressed Enter to submit the search form on input[name='zip']
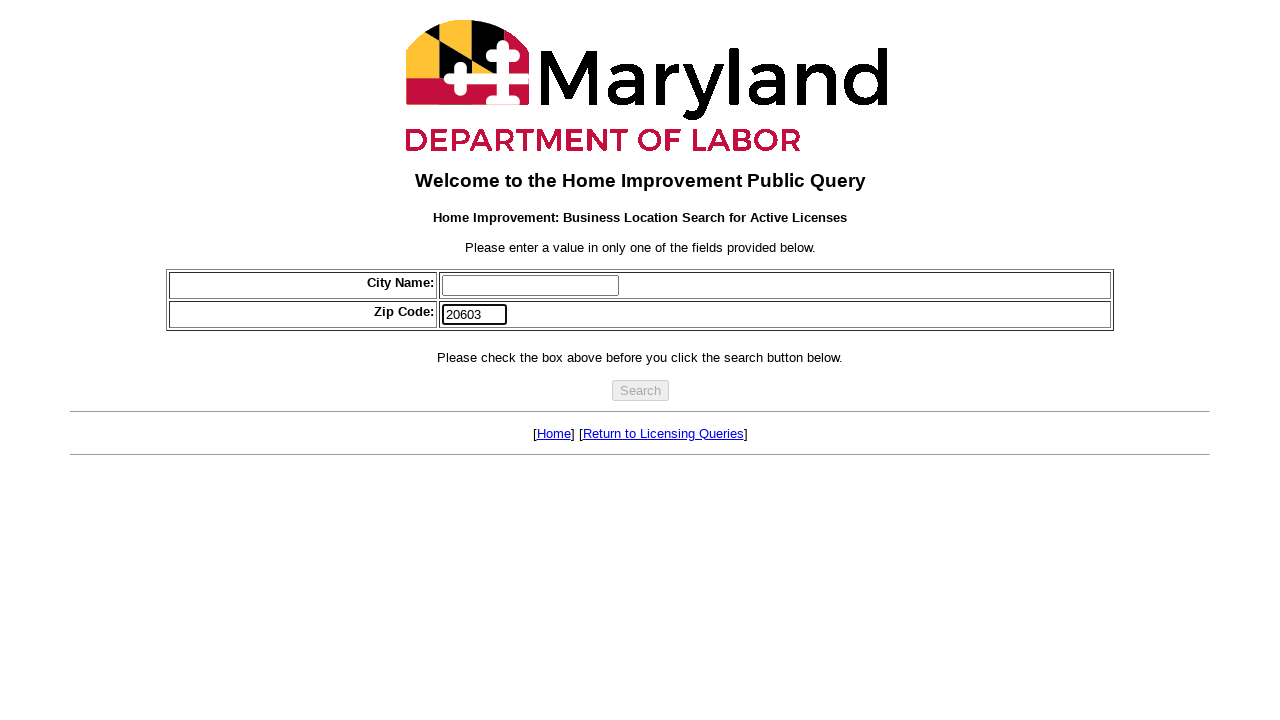

Search results table loaded and became visible
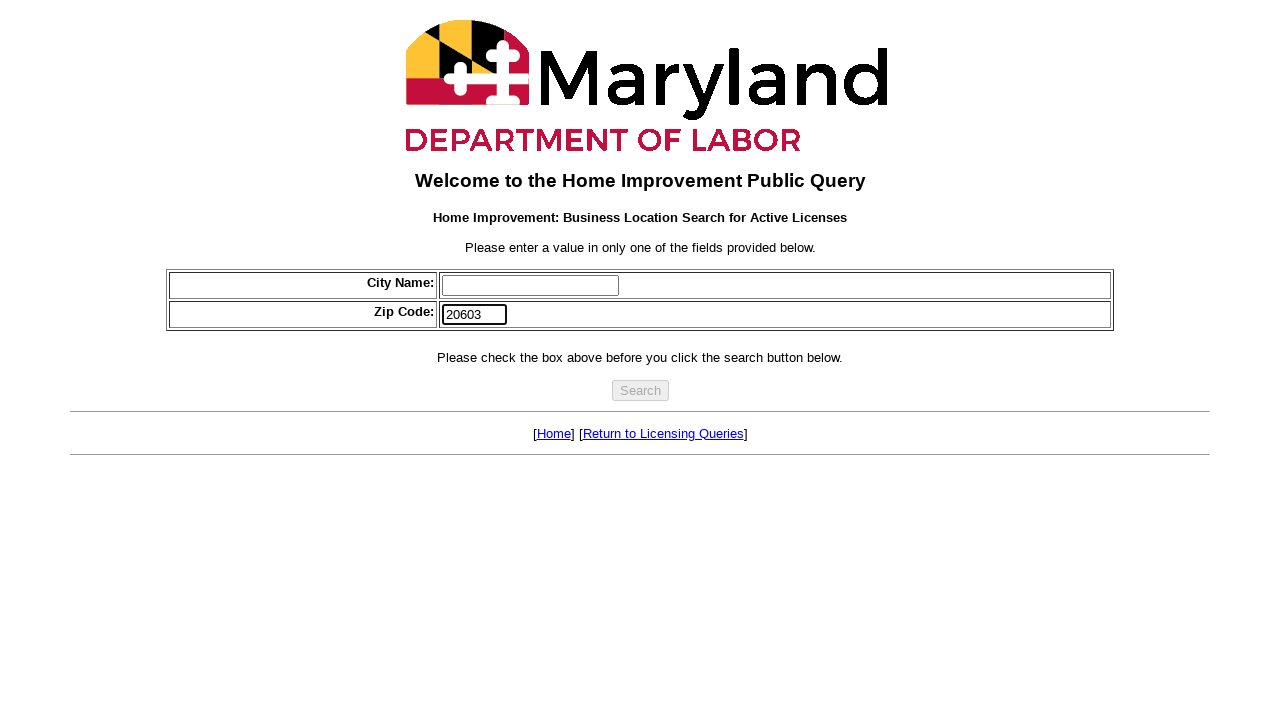

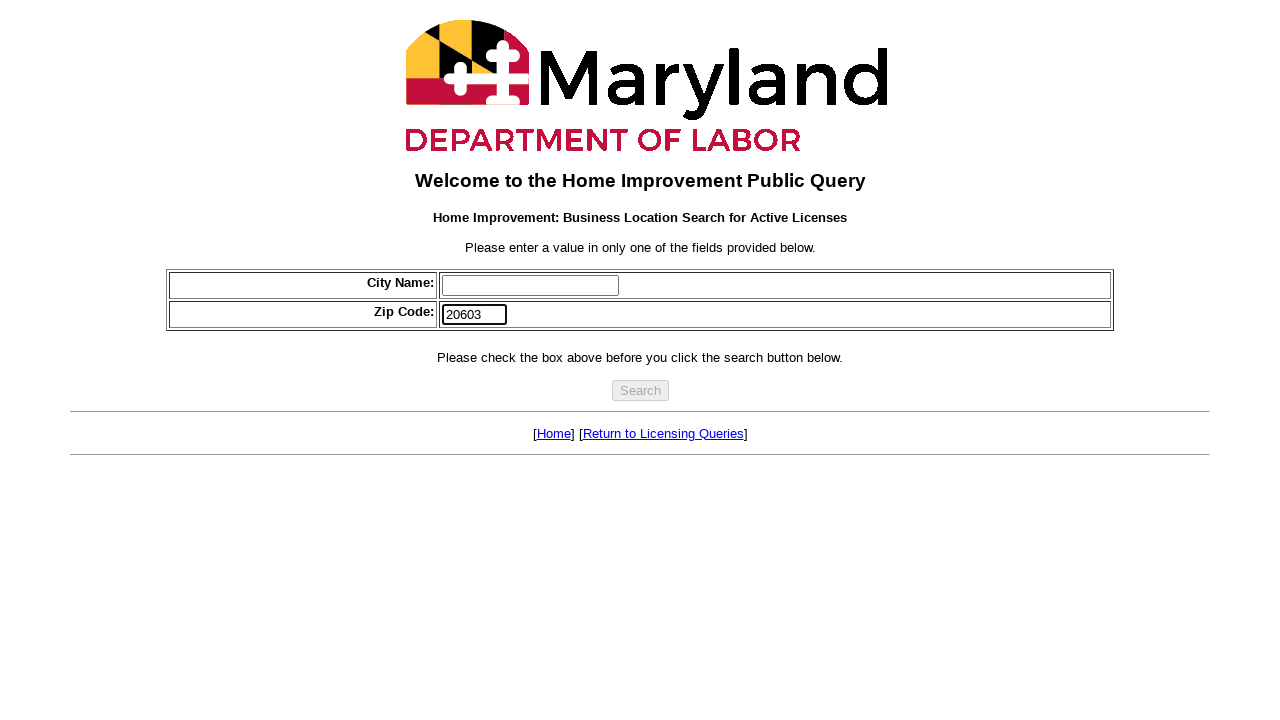